Fills out a comprehensive input form with various field types including text inputs, email, password, select dropdown, and submits the form

Starting URL: https://www.lambdatest.com/selenium-playground/input-form-demo

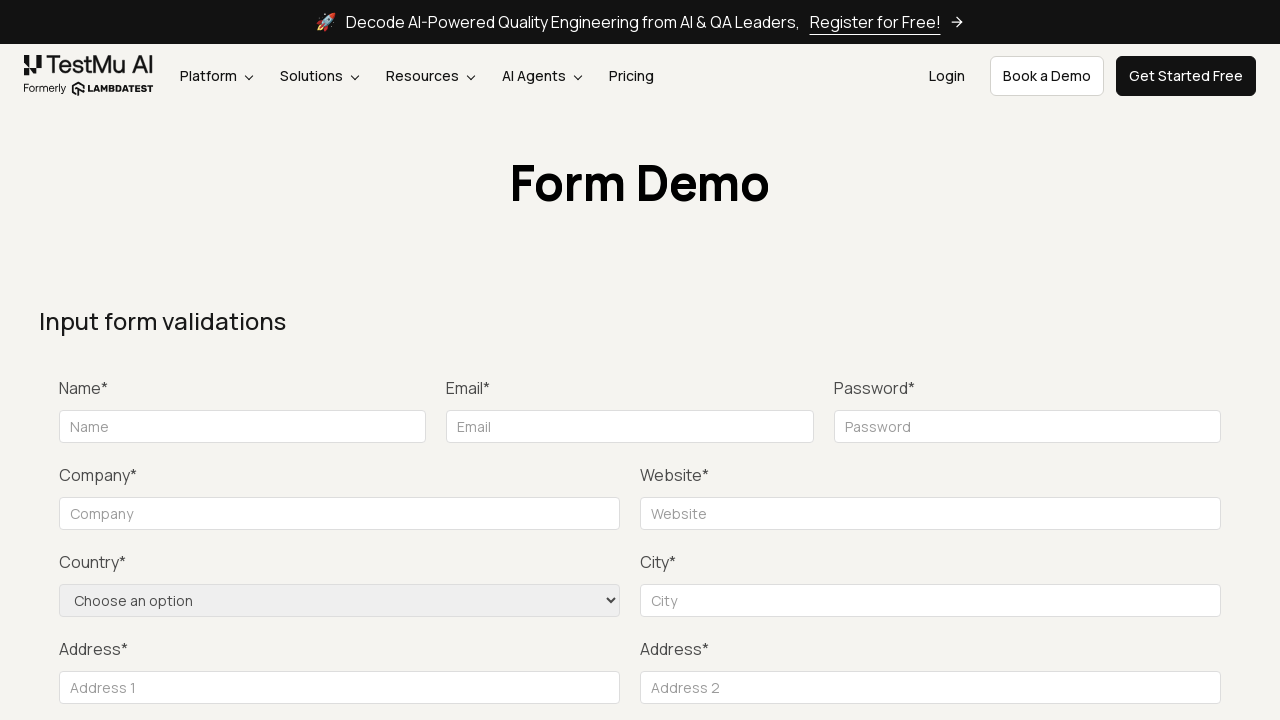

Filled name field with 'John Doe' on [id="name"]
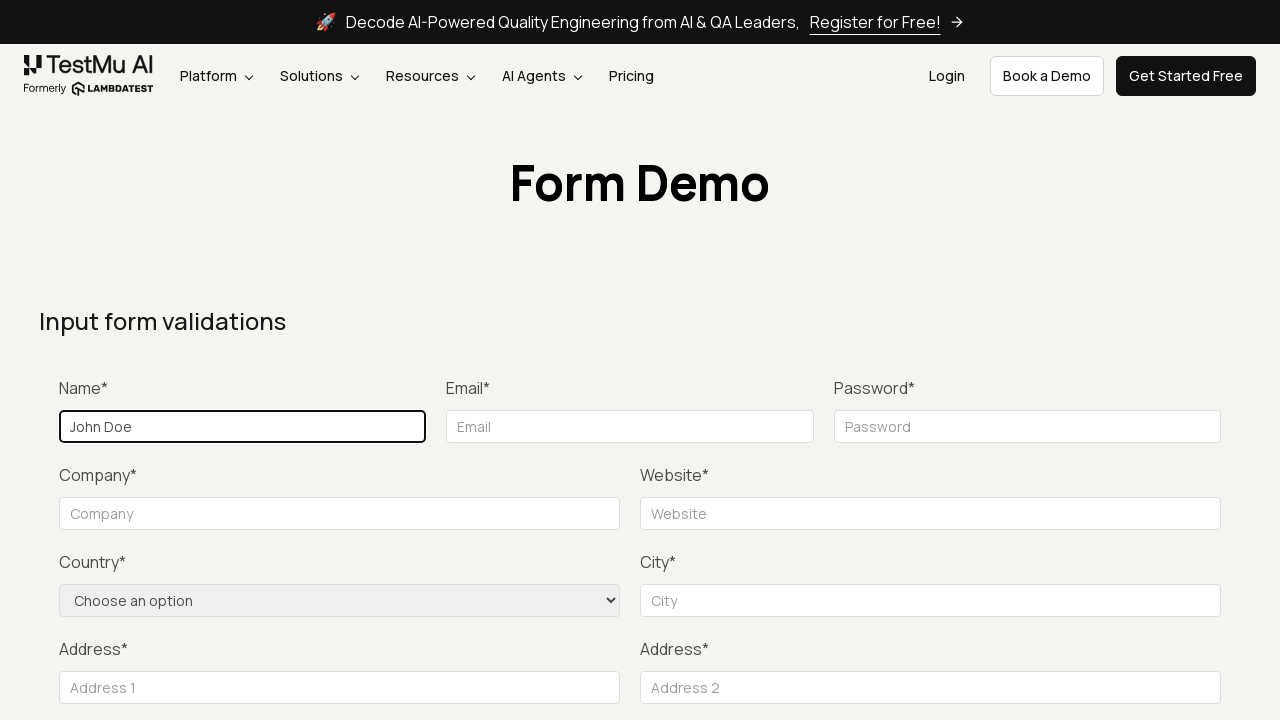

Filled email field with 'test@user.com' using sequential typing
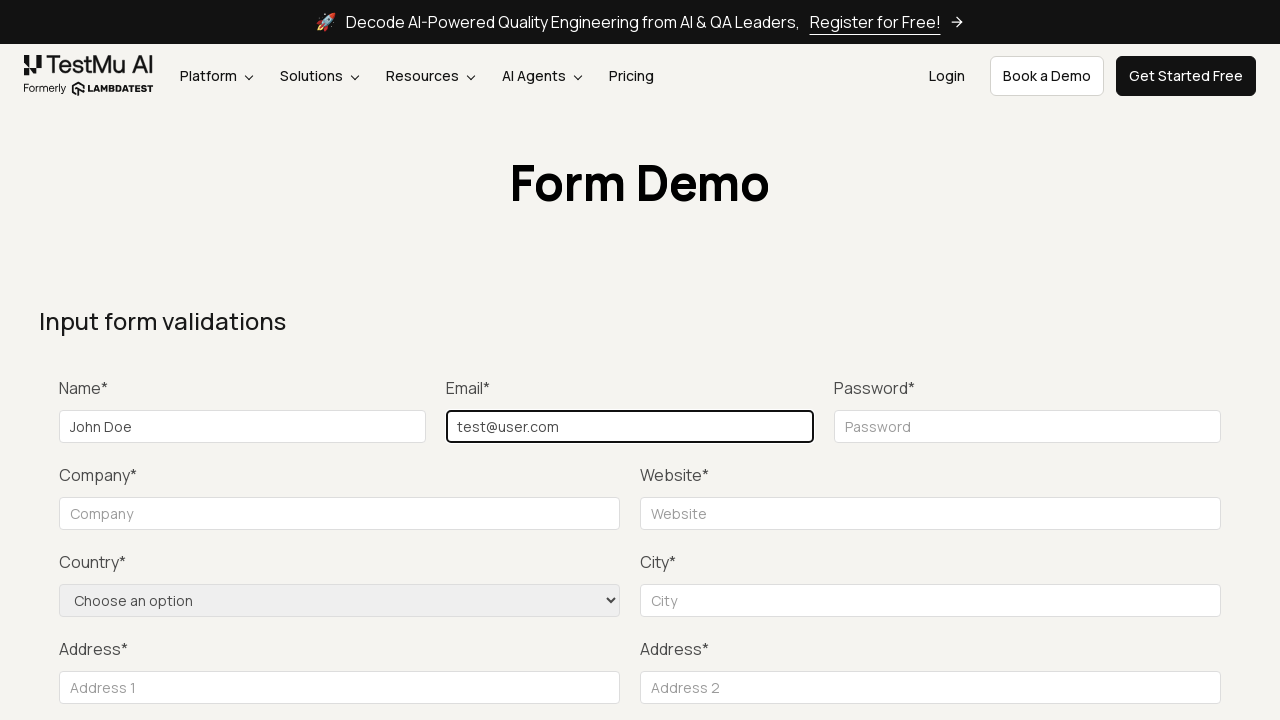

Filled password field with 'test1234' on input[placeholder="Password"]
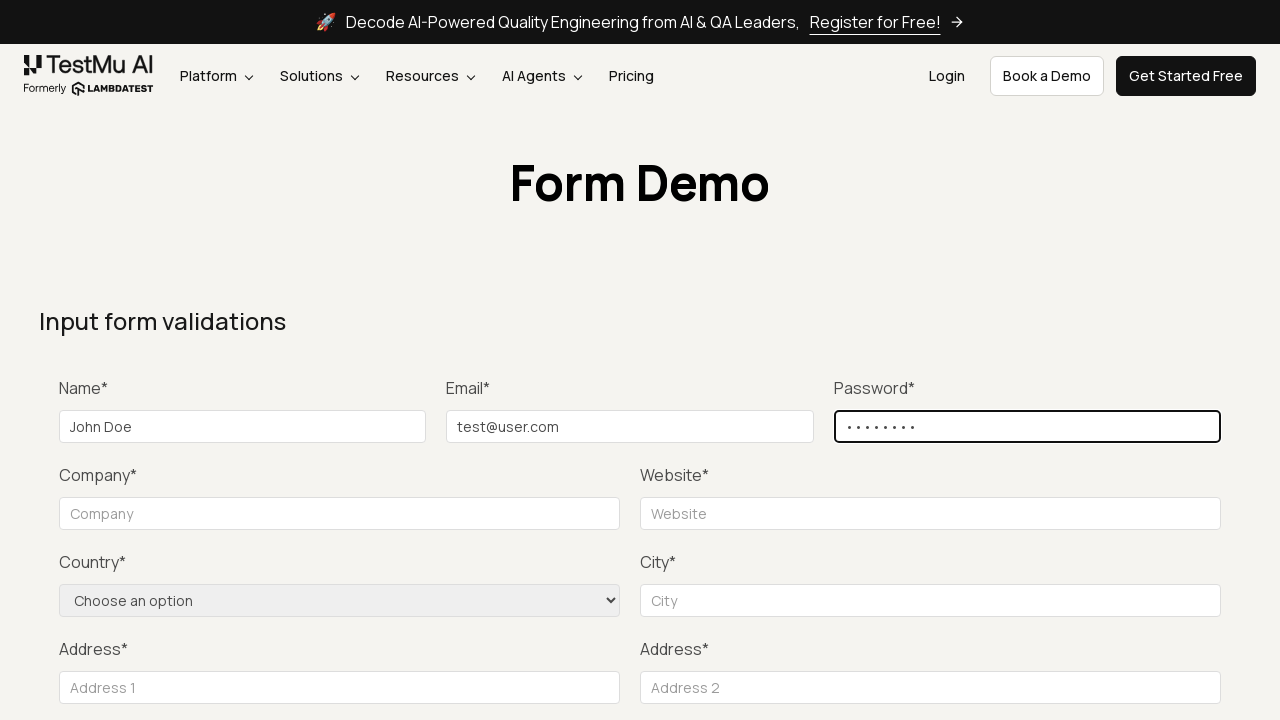

Filled company name field with 'Bober Company' on [for="companyname"] ~ [placeholder="Company"]
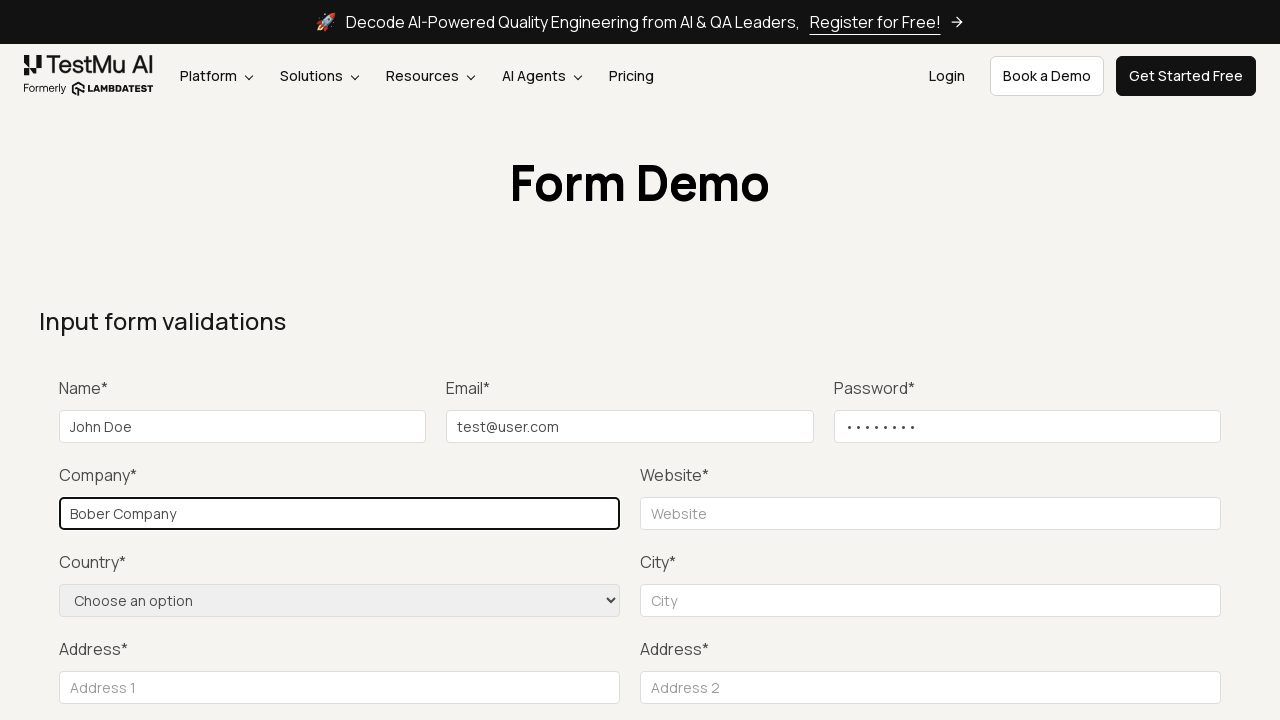

Filled website field with 'https://www.bober.com' on label:has-text("Website") ~ input#websitename
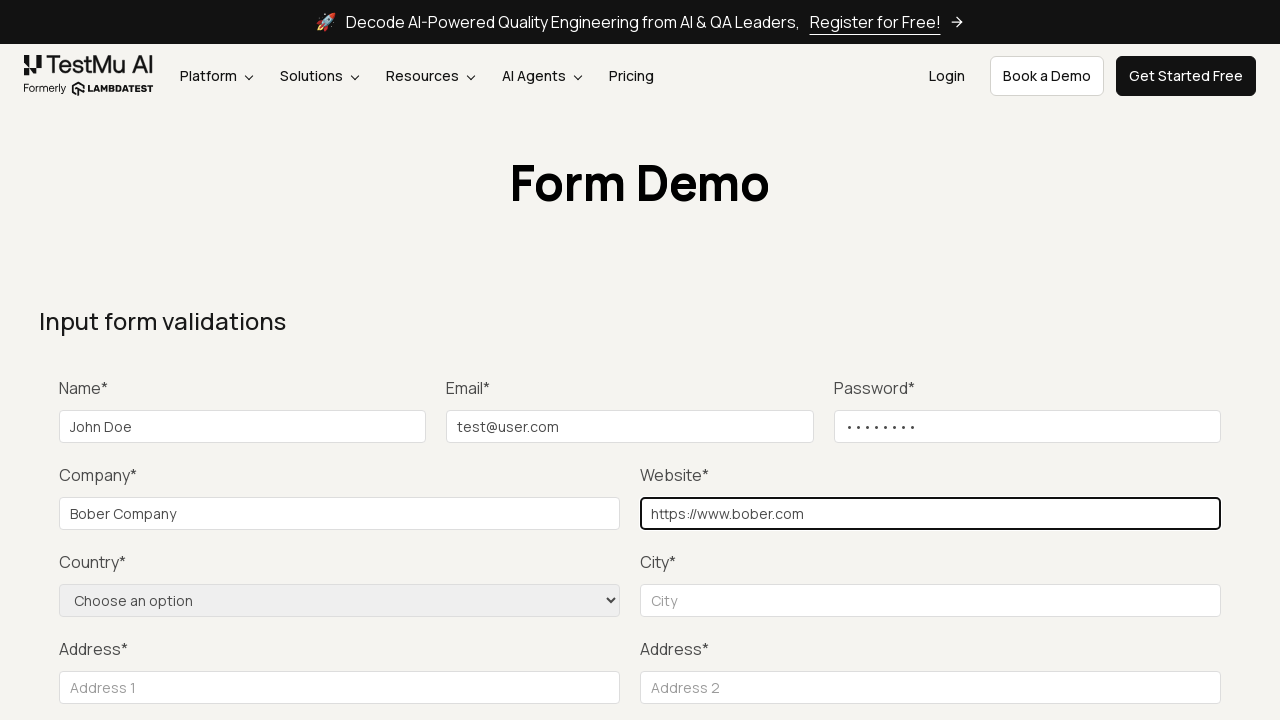

Selected 'United States' from country dropdown on select[name="country"]
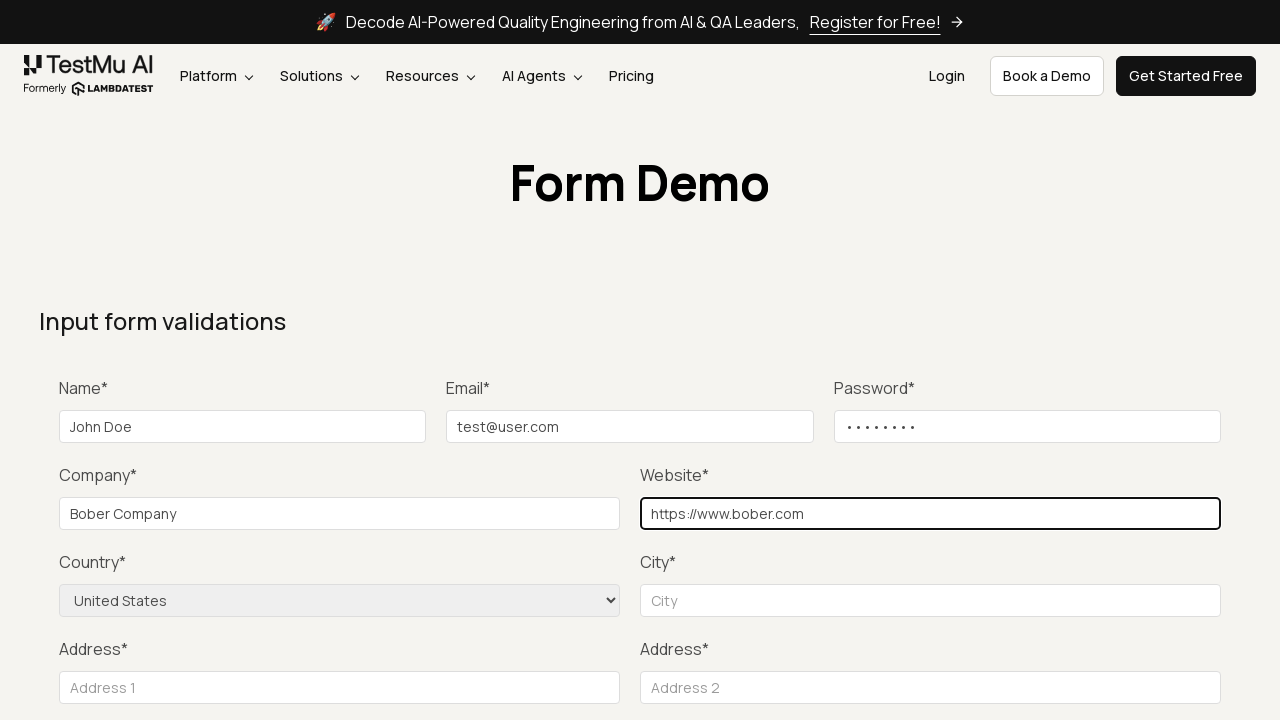

Filled city field with 'New York' on label:has-text("City") ~ input#inputCity
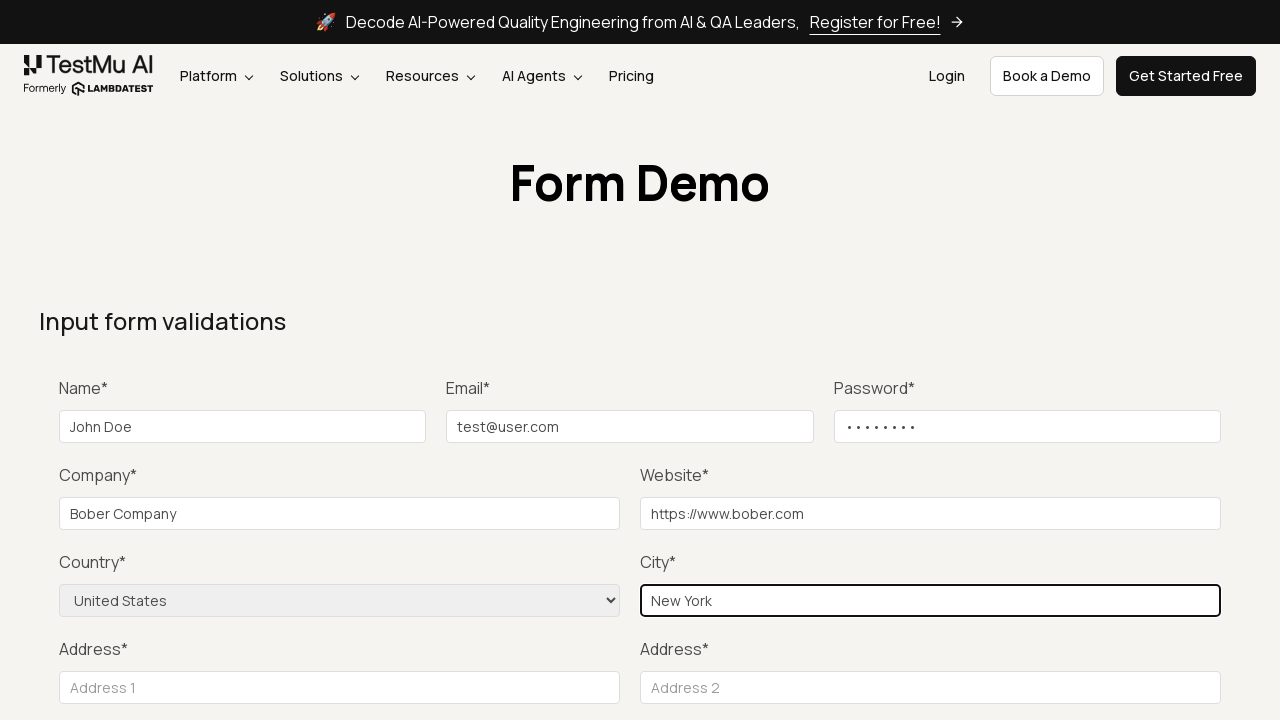

Filled Address 1 field with 'Bober Address 1' on internal:attr=[placeholder="Address 1"i]
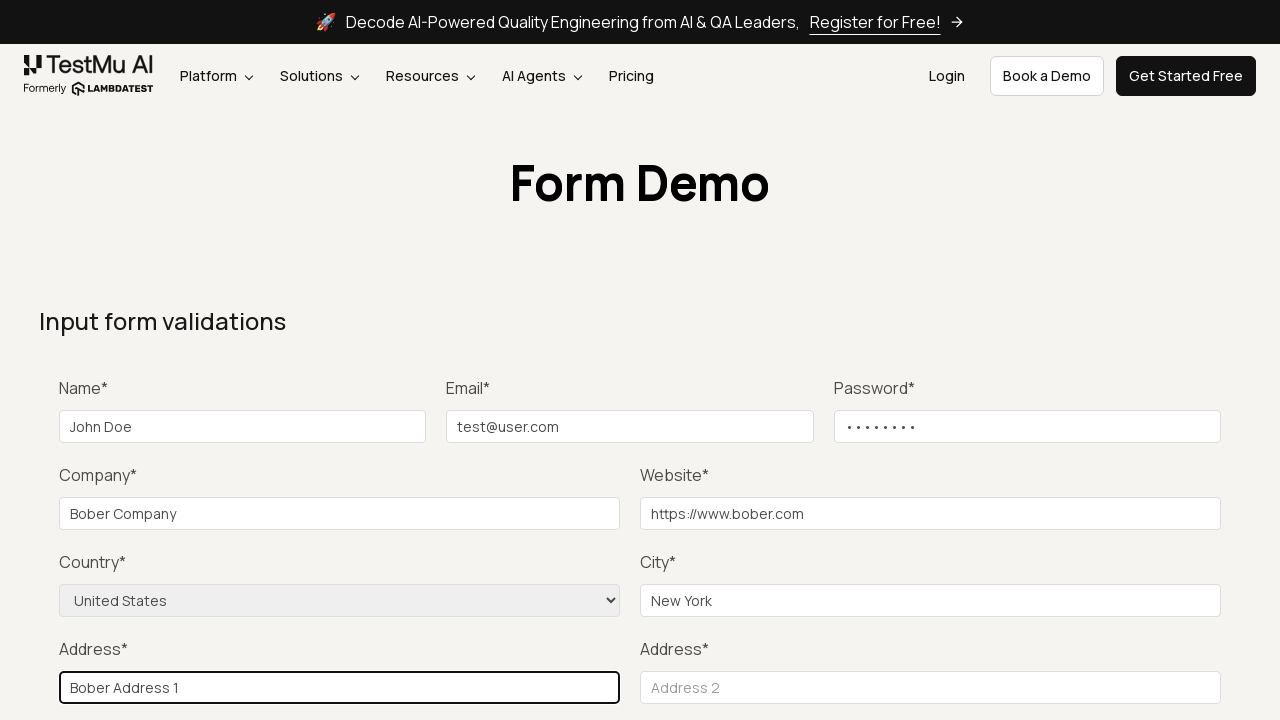

Filled Address 2 field with 'Bober Address 156' on internal:attr=[placeholder="Address 2"i]
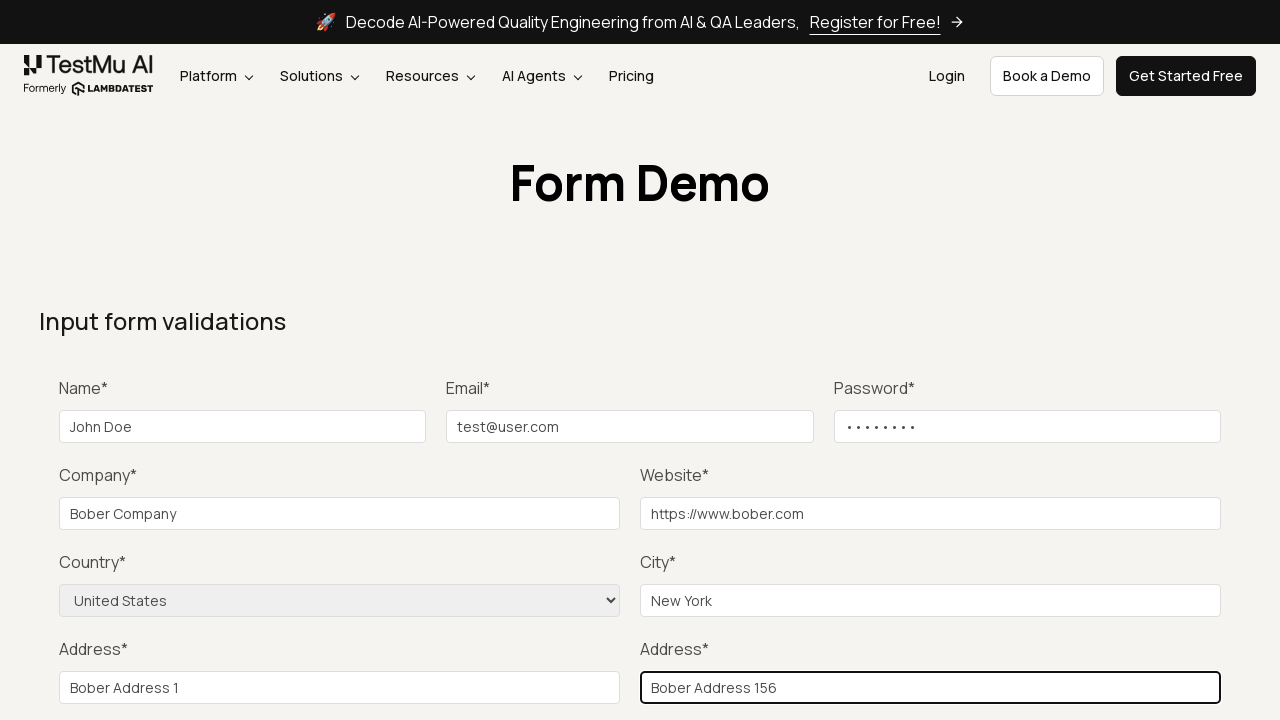

Filled state field with 'Florida' on internal:role=textbox[name="State"i]
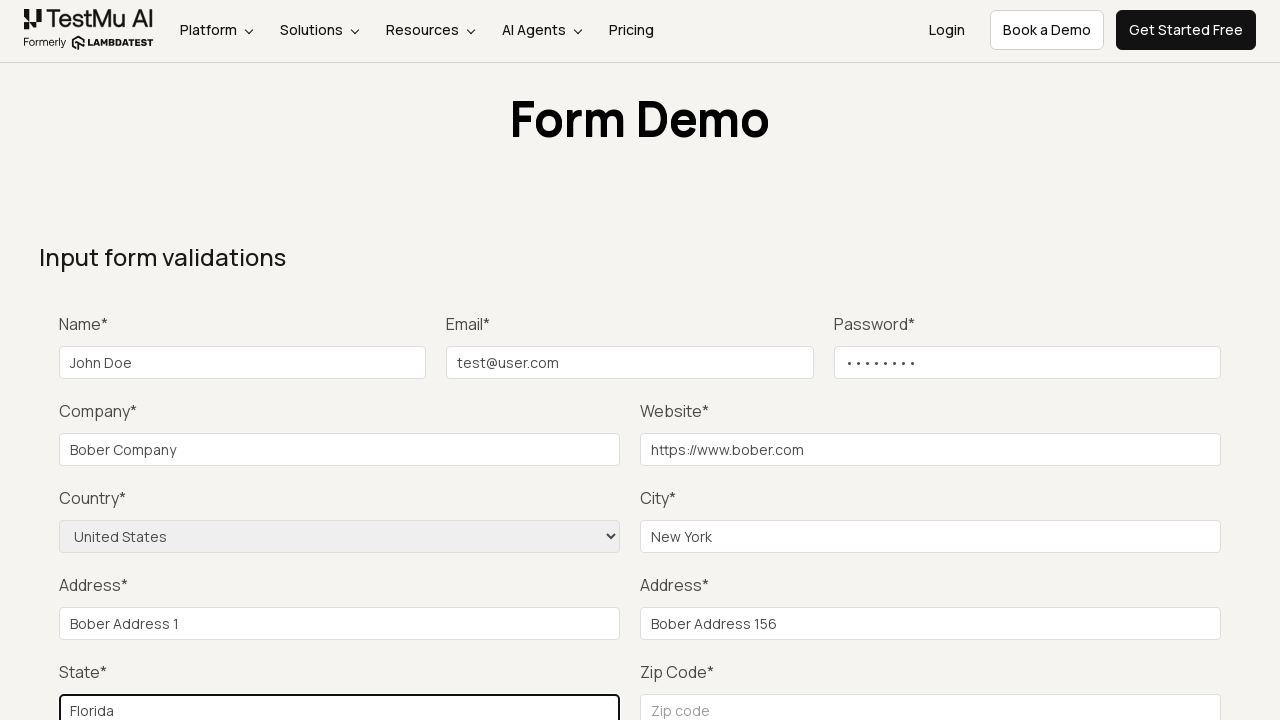

Filled zip code field with '12345' on internal:role=textbox[name="Zip Code"i]
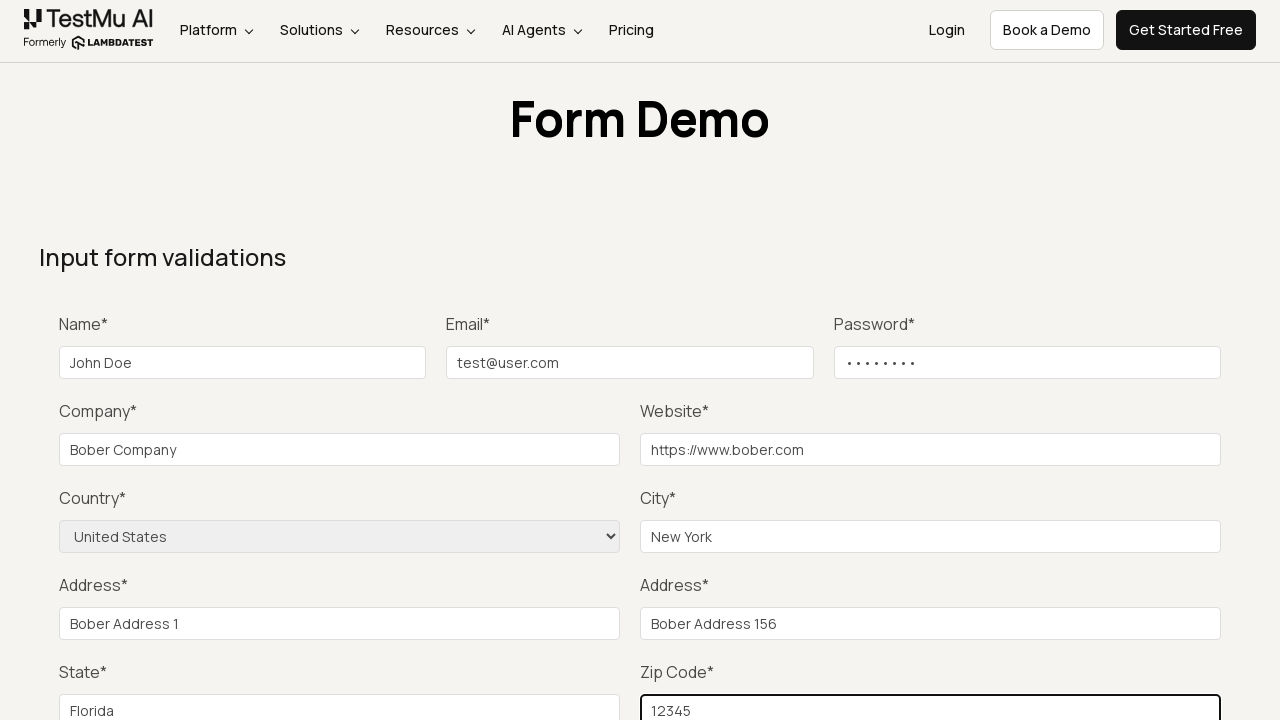

Clicked Submit button to submit the form at (1131, 360) on internal:role=button[name="Submit"i]
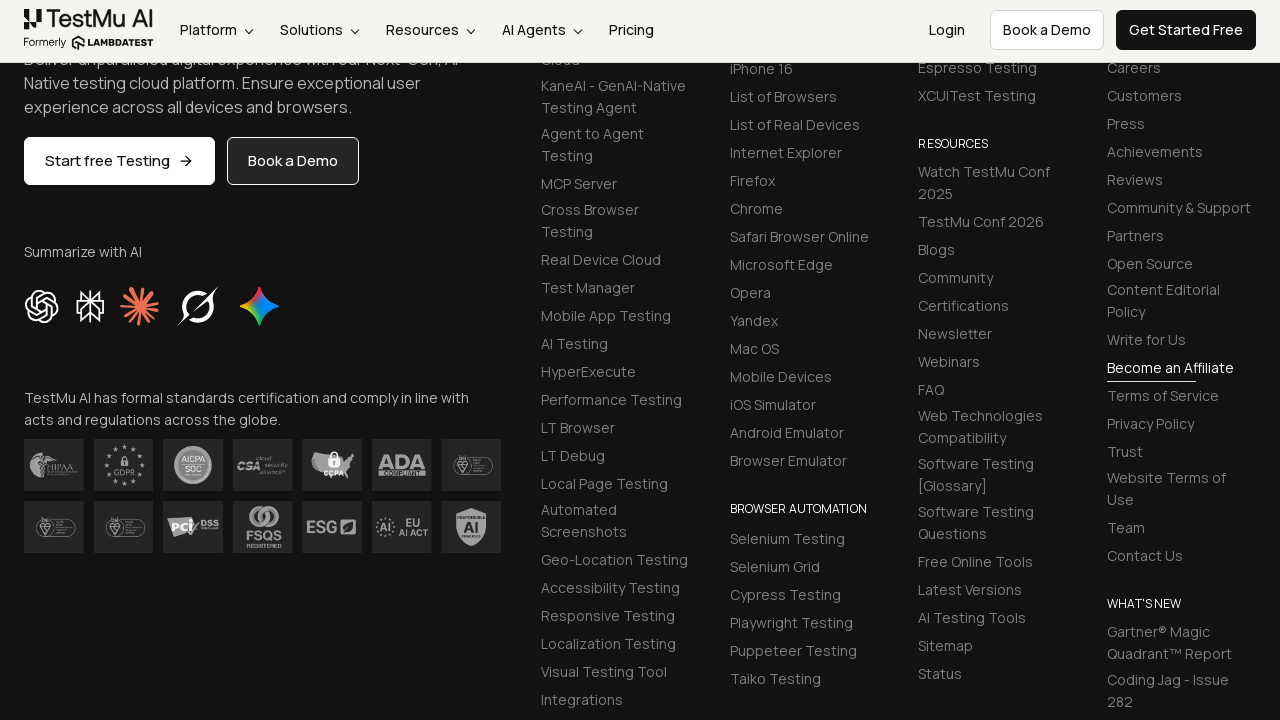

Form submission confirmation message appeared
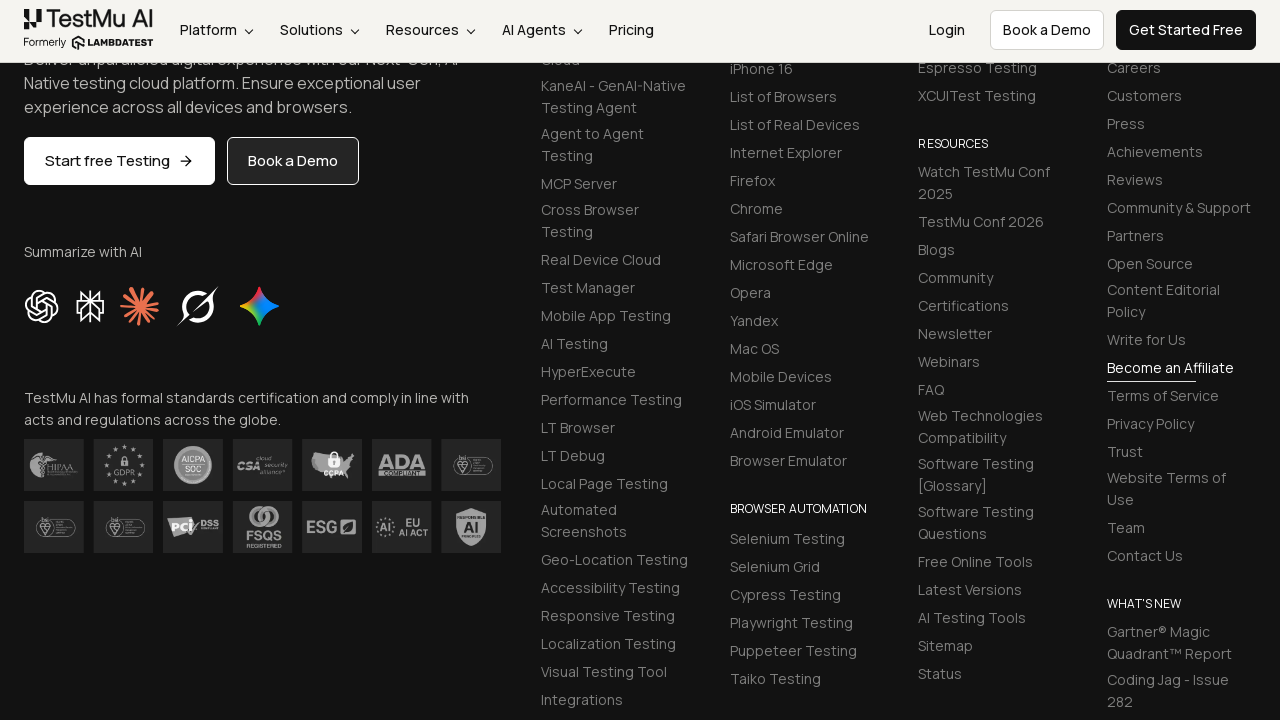

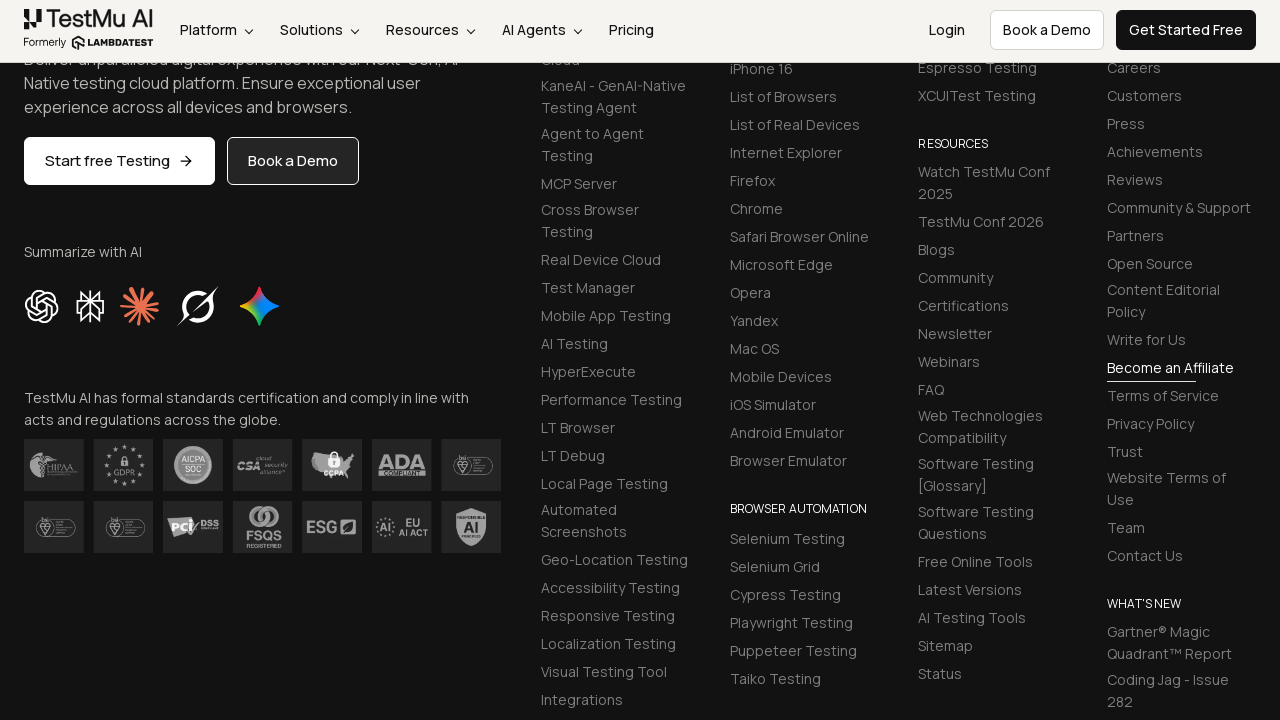